Tests search functionality by navigating to search page, entering a language name (python), and verifying search results contain the search term

Starting URL: https://99-bottles-of-beer.net/

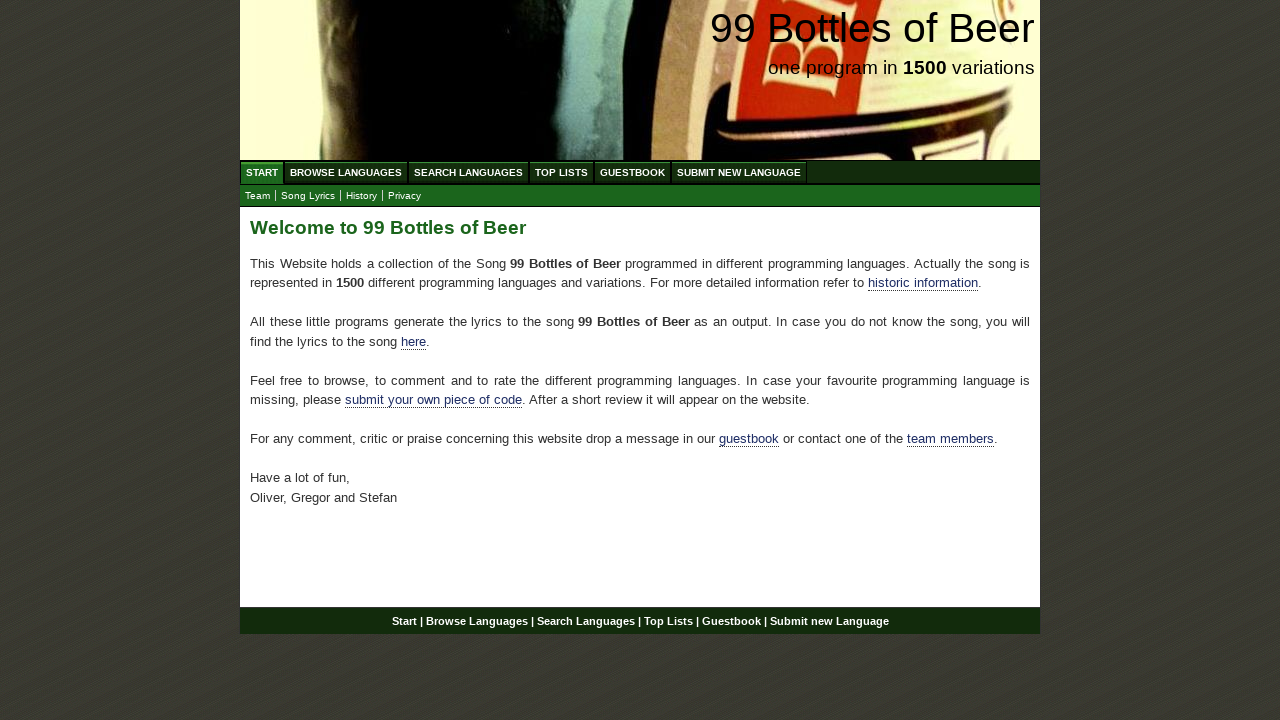

Clicked on Search Languages menu at (468, 172) on xpath=//ul[@id='menu']/li/a[@href='/search.html']
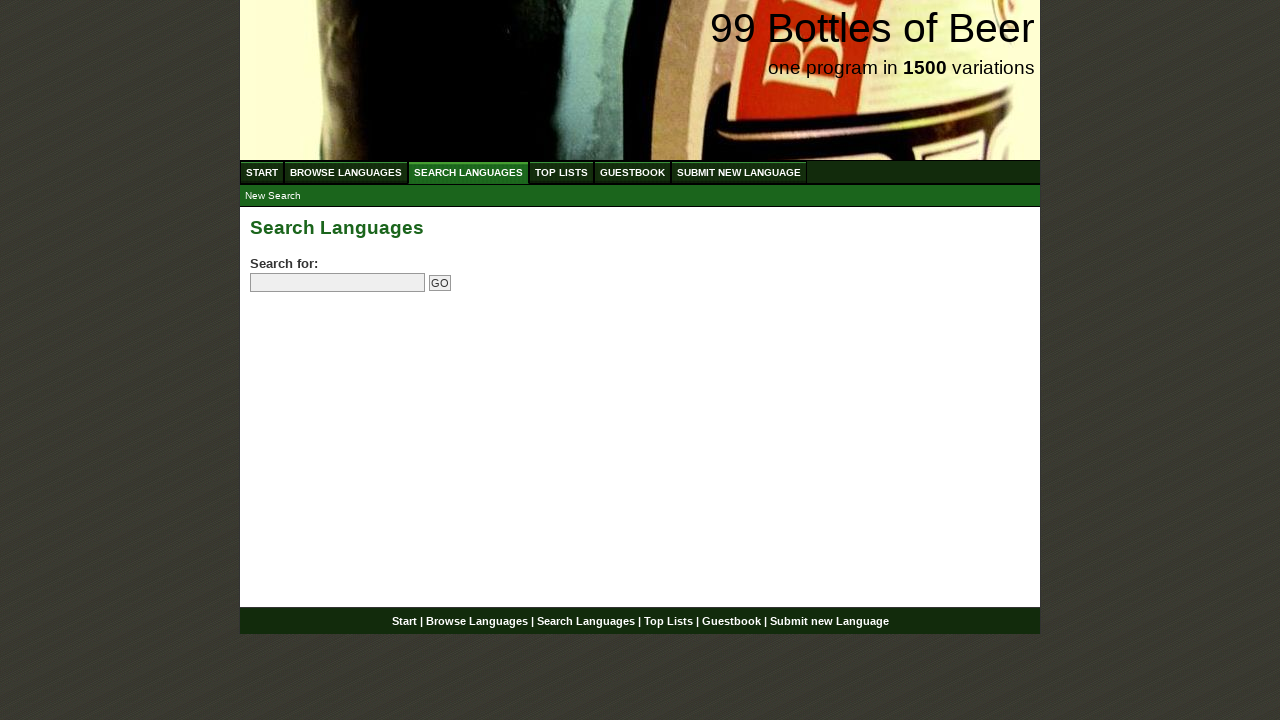

Clicked on search field at (338, 283) on input[name='search']
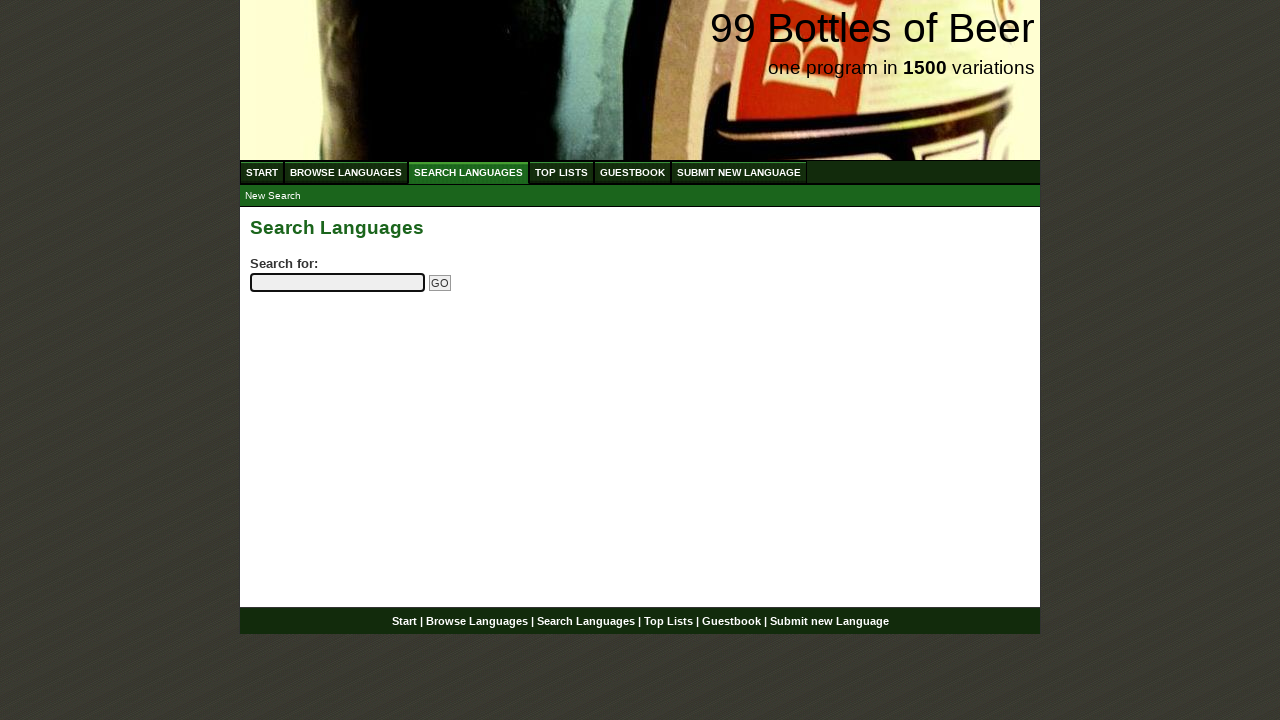

Entered 'python' in search field on input[name='search']
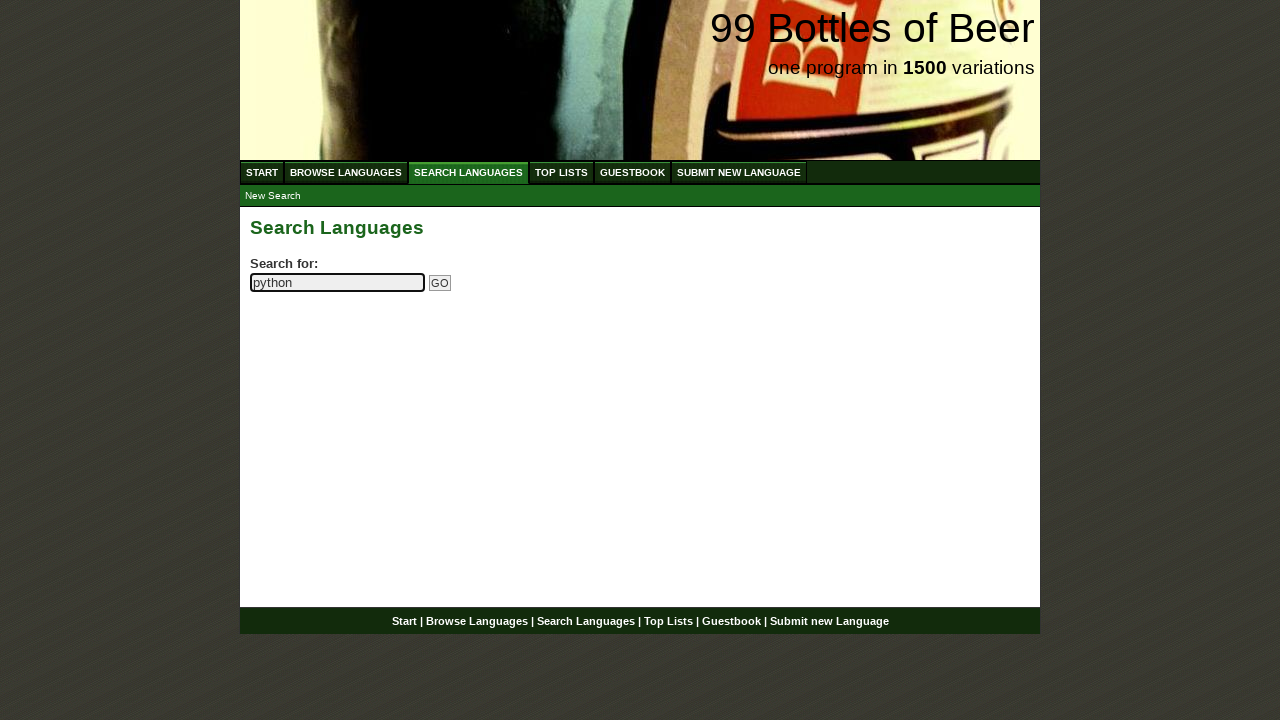

Clicked Go button to submit search at (440, 283) on input[name='submitsearch']
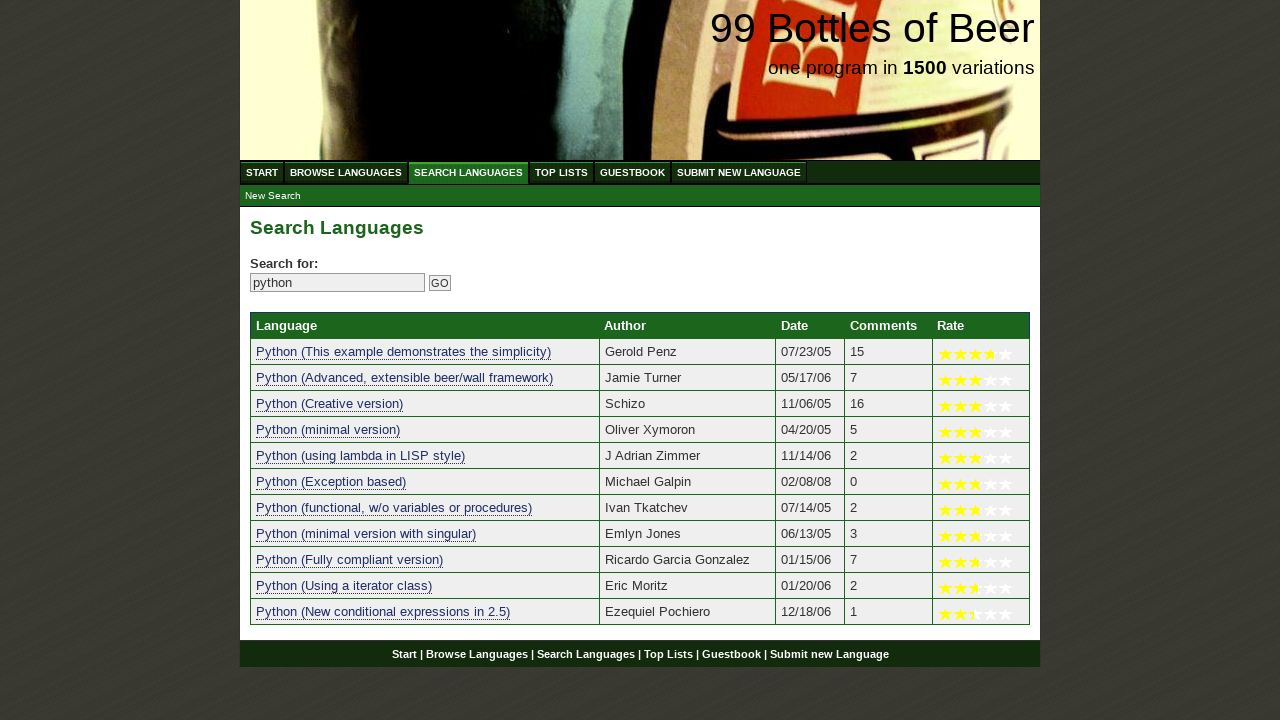

Search results table loaded successfully
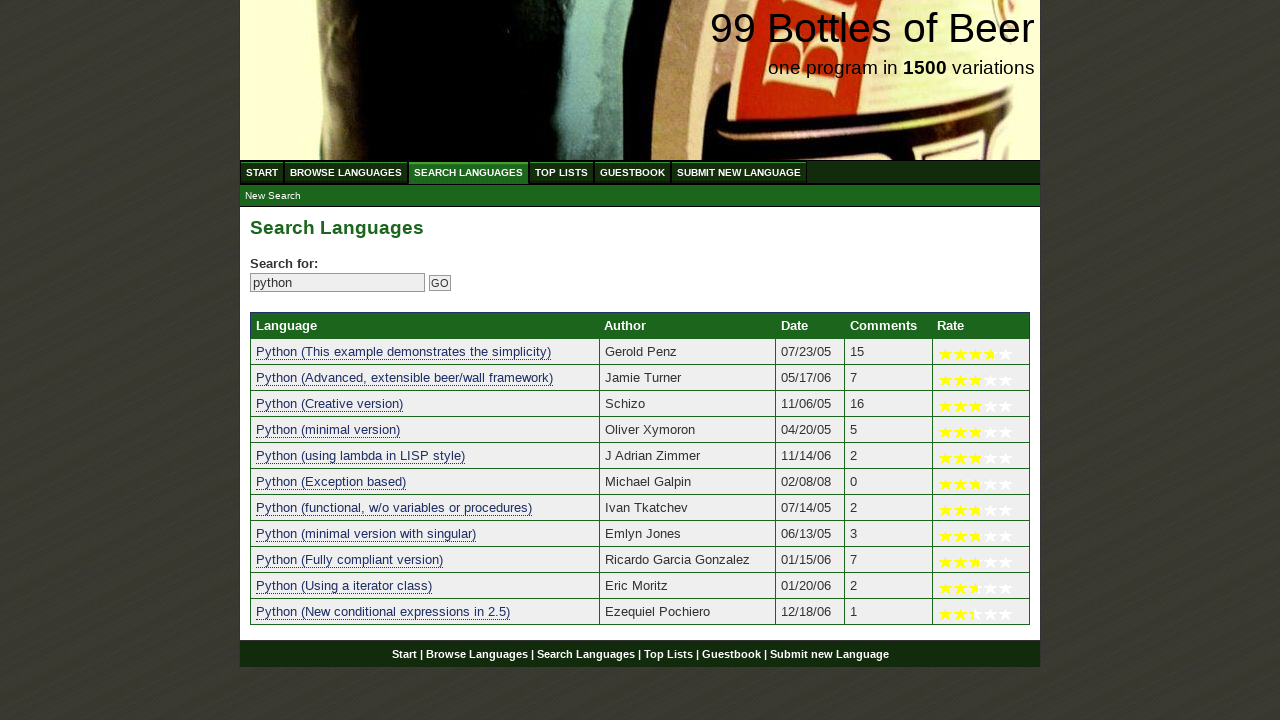

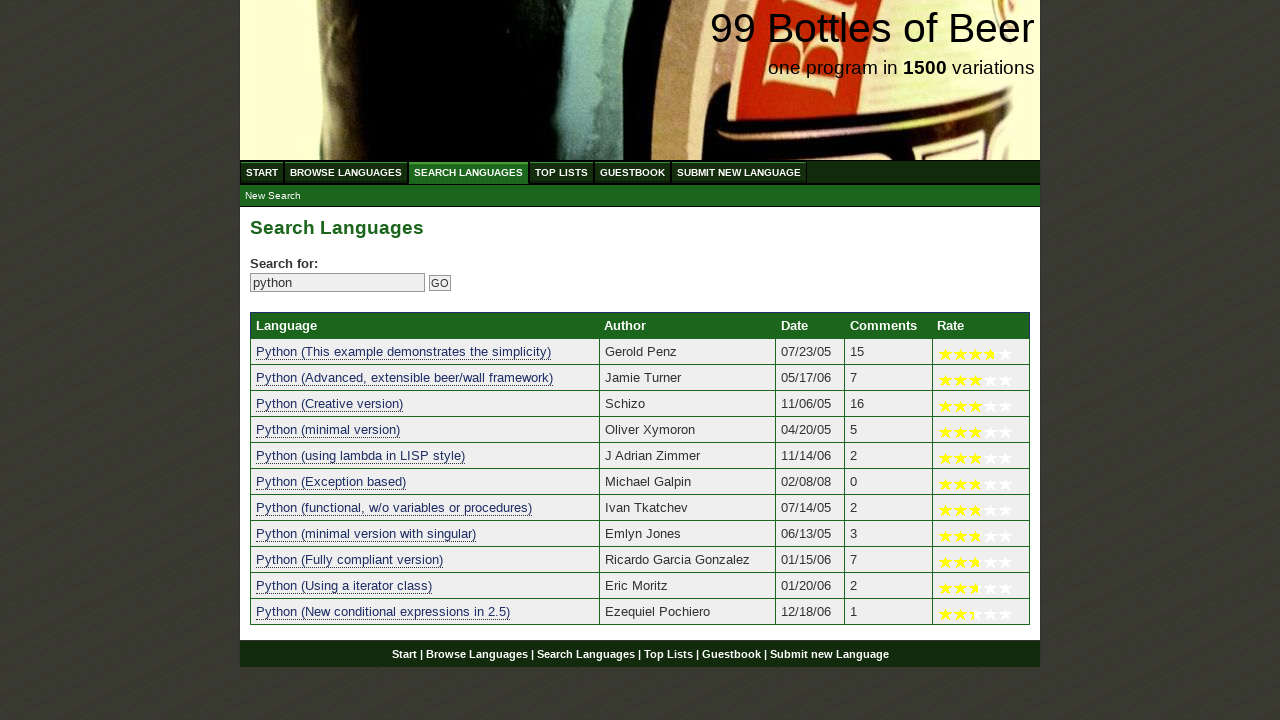